Tests alert popup handling by triggering different types of alerts and interacting with them using accept and dismiss actions

Starting URL: https://rahulshettyacademy.com/AutomationPractice/

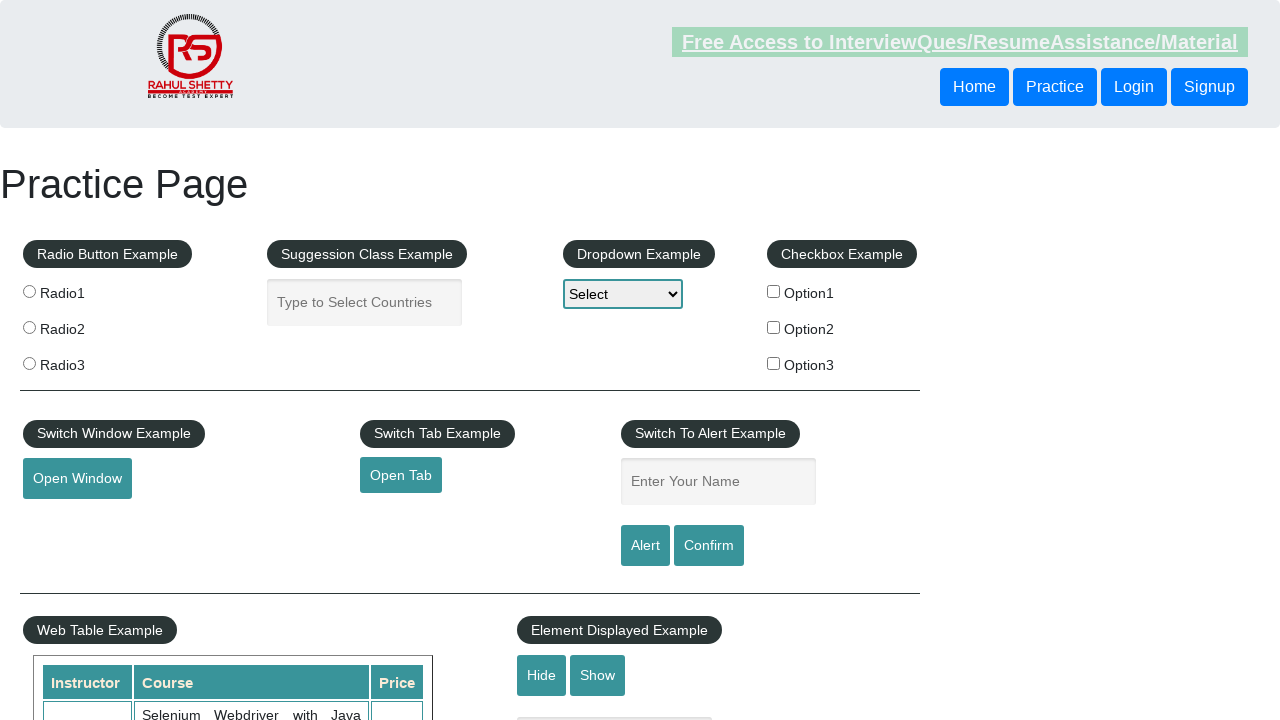

Navigated to alert popup testing page
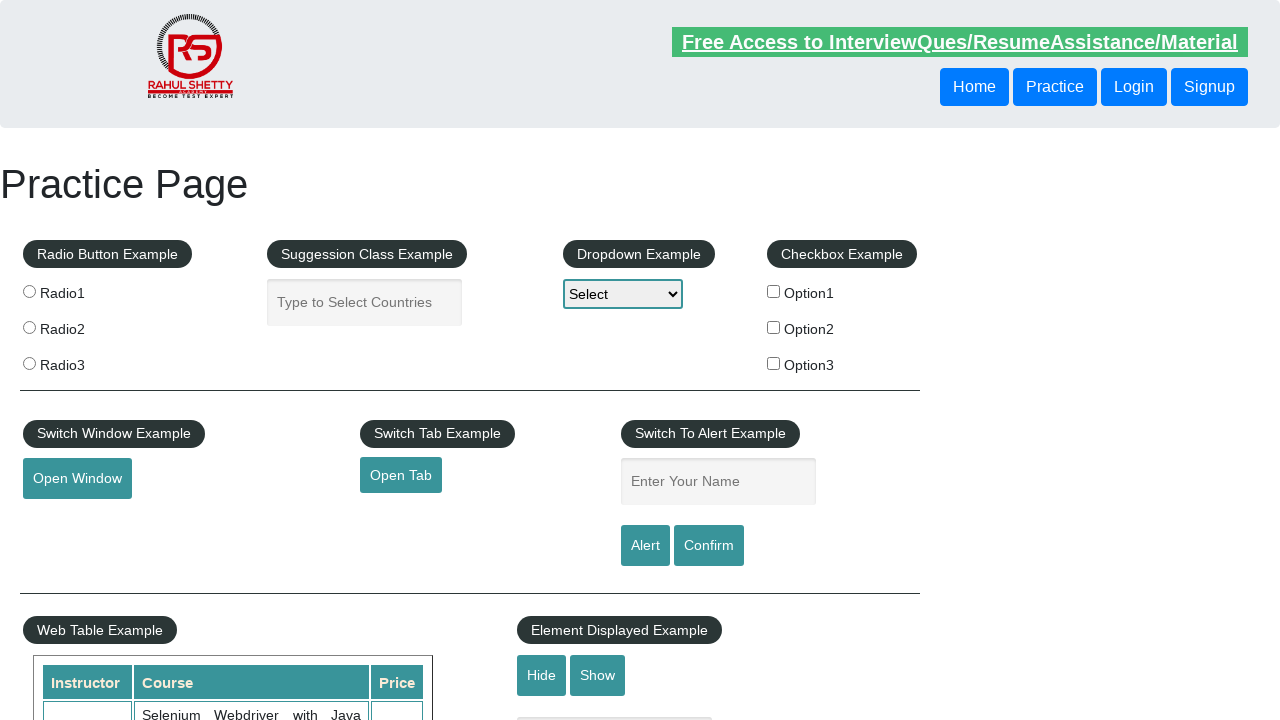

Filled name field with 'vitthal' on input#name
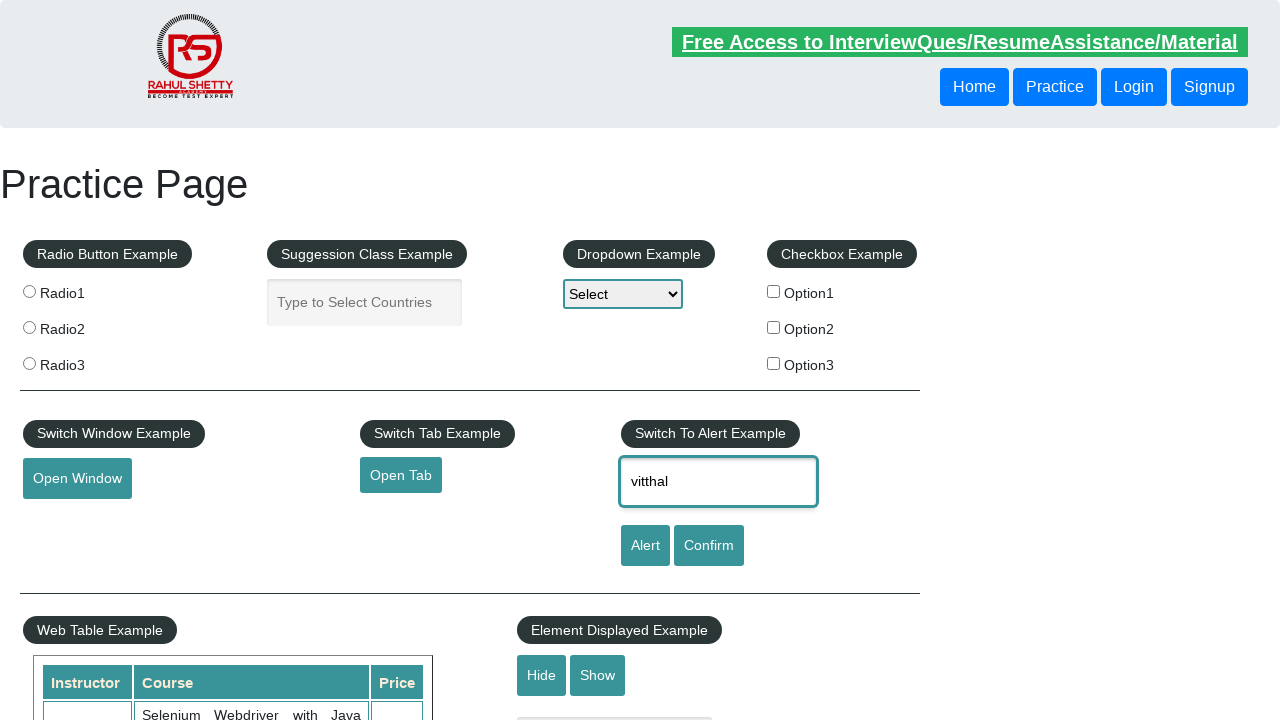

Clicked alert button to trigger alert popup at (645, 546) on input#alertbtn
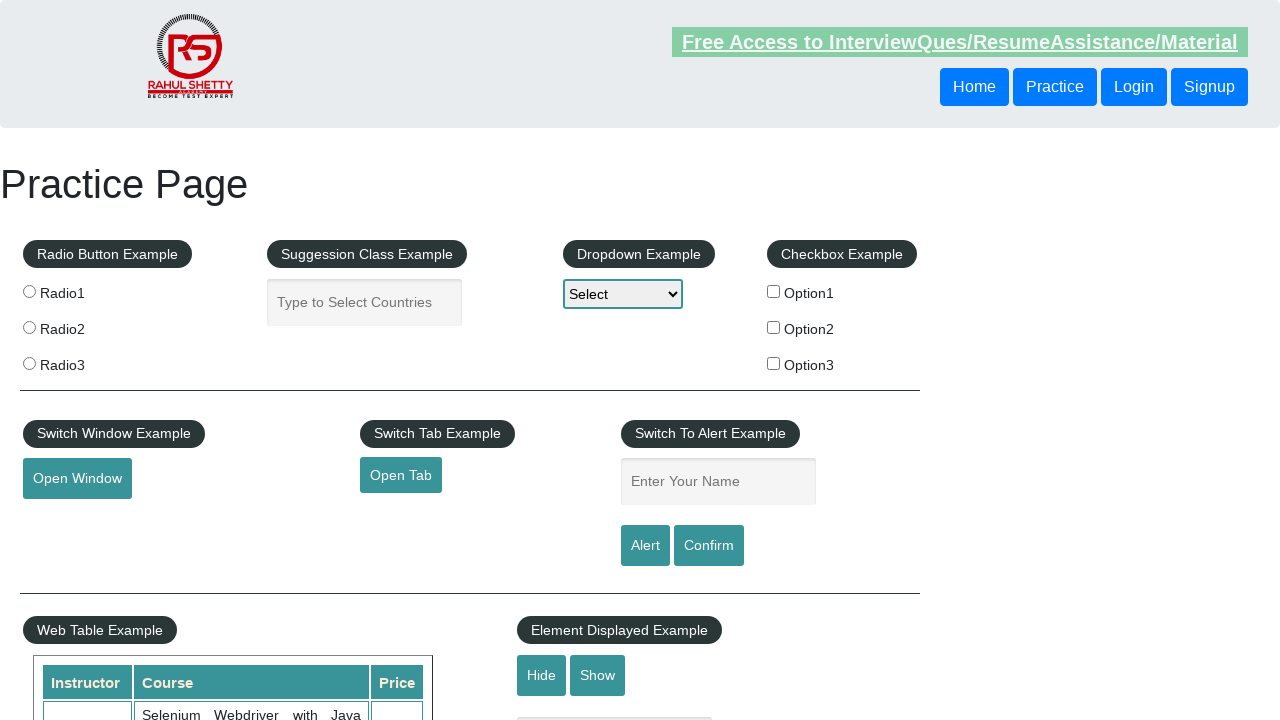

Set up dialog handler to accept alerts
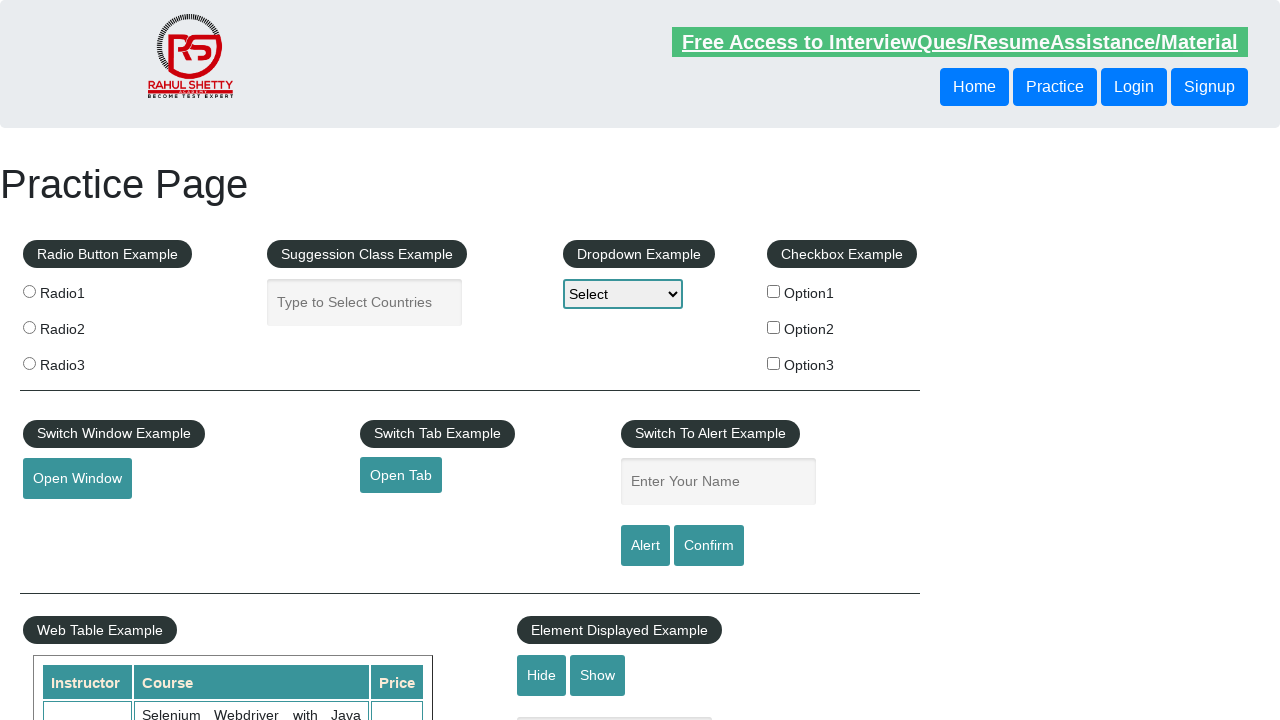

Clicked alert button again and accepted the alert dialog at (645, 546) on input#alertbtn
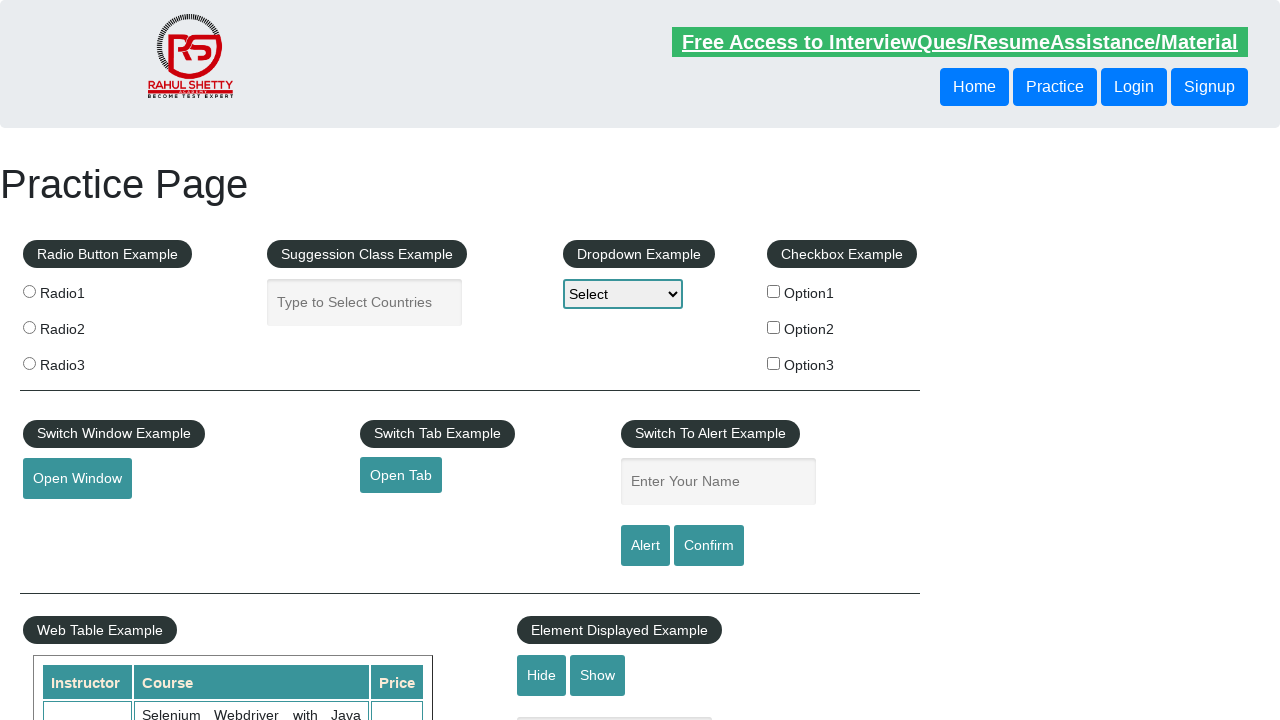

Cleared the name field on input#name
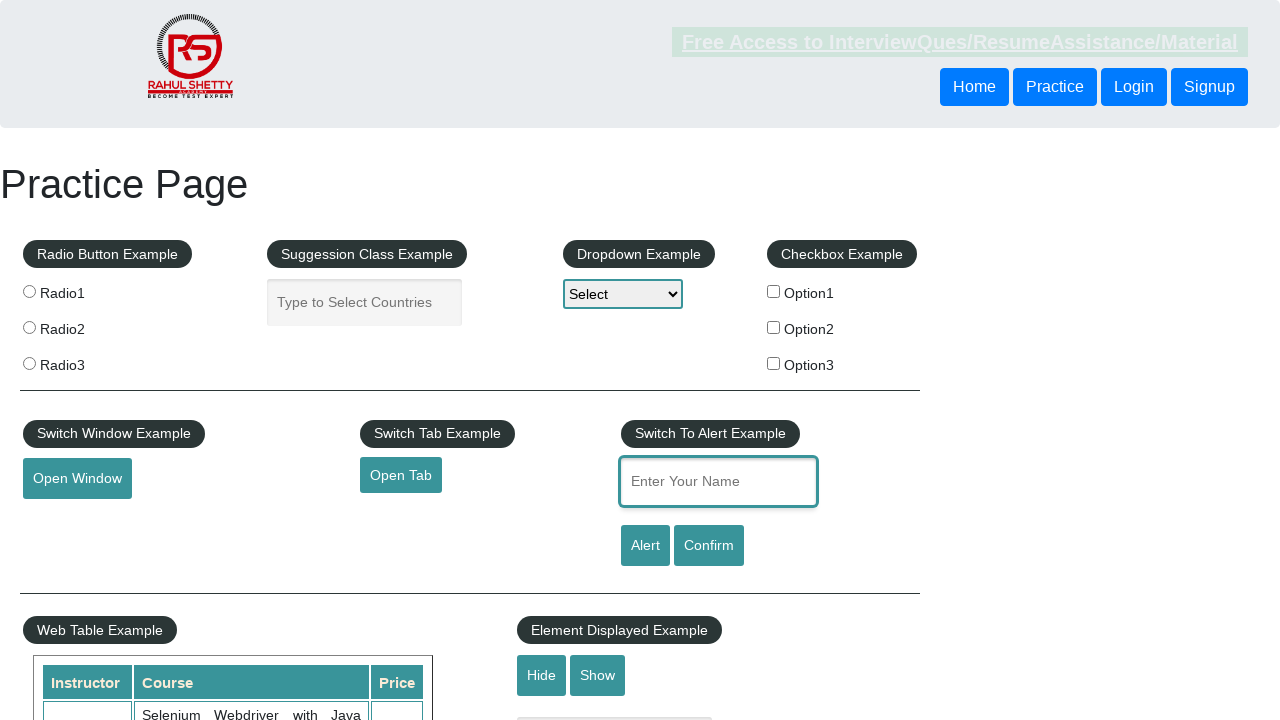

Filled name field with 'adesh' on input#name
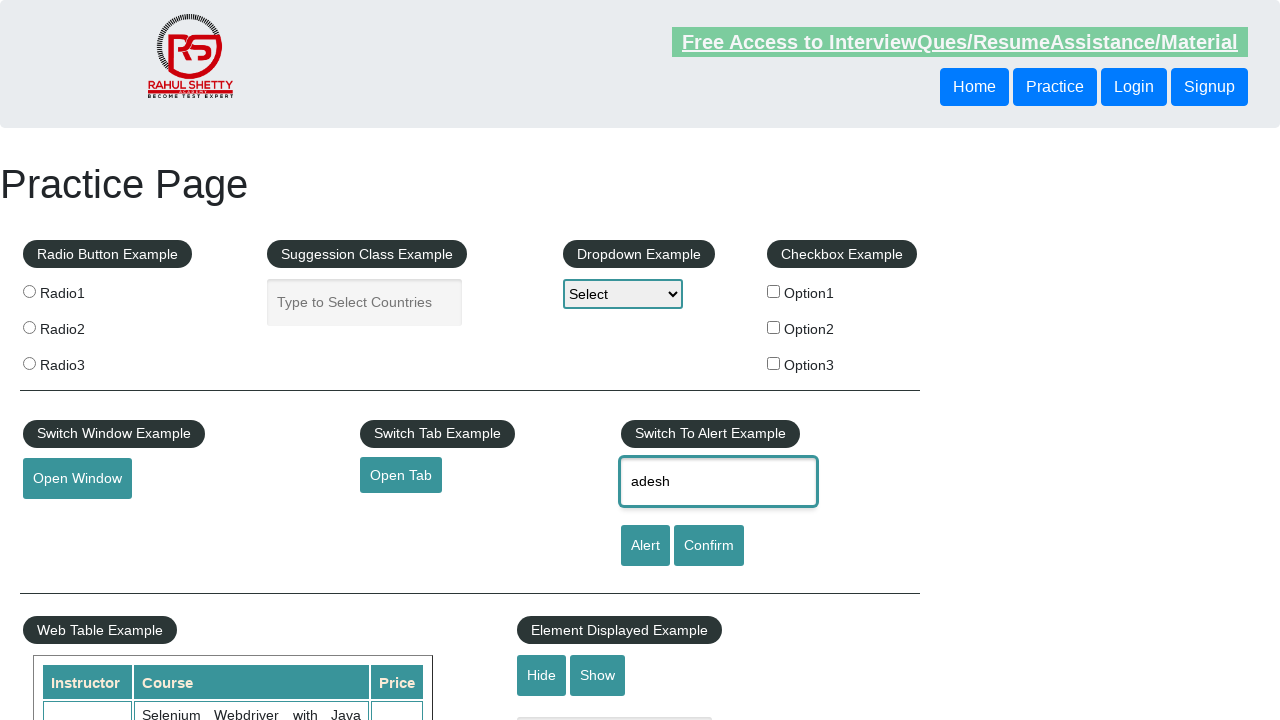

Set up dialog handler to dismiss confirm dialog
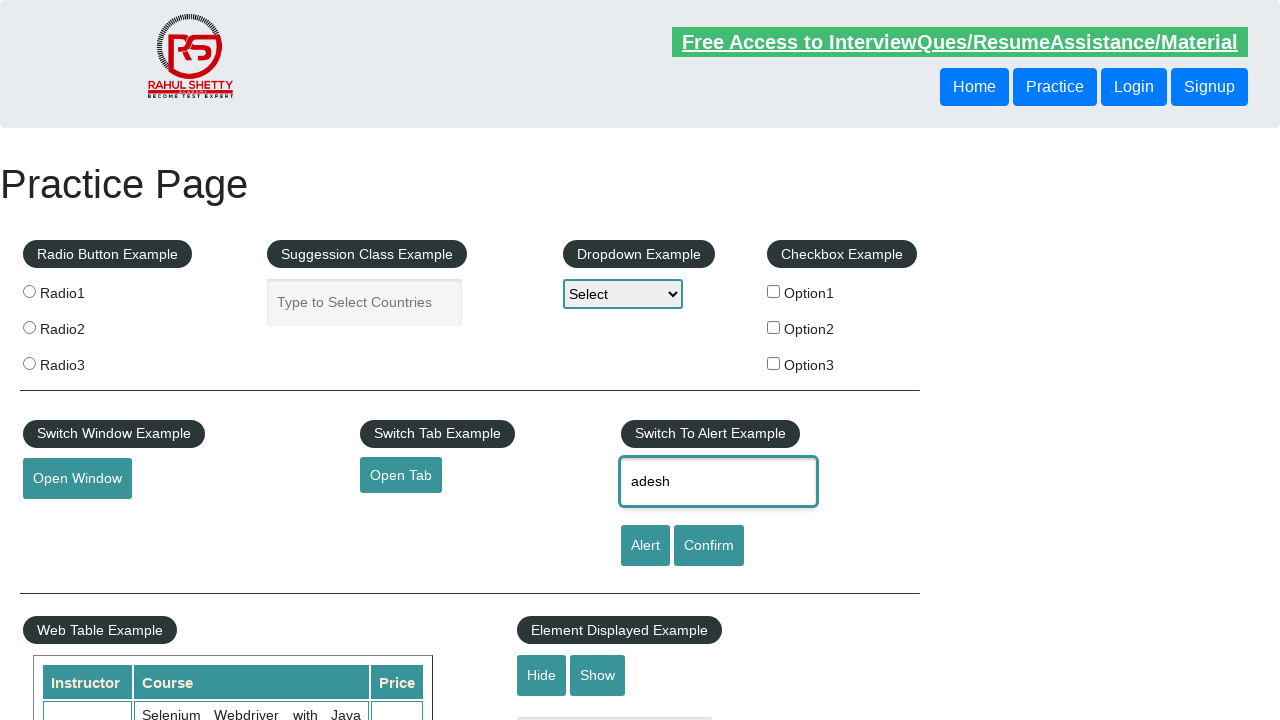

Clicked confirm button and dismissed the confirm dialog at (709, 546) on input#confirmbtn
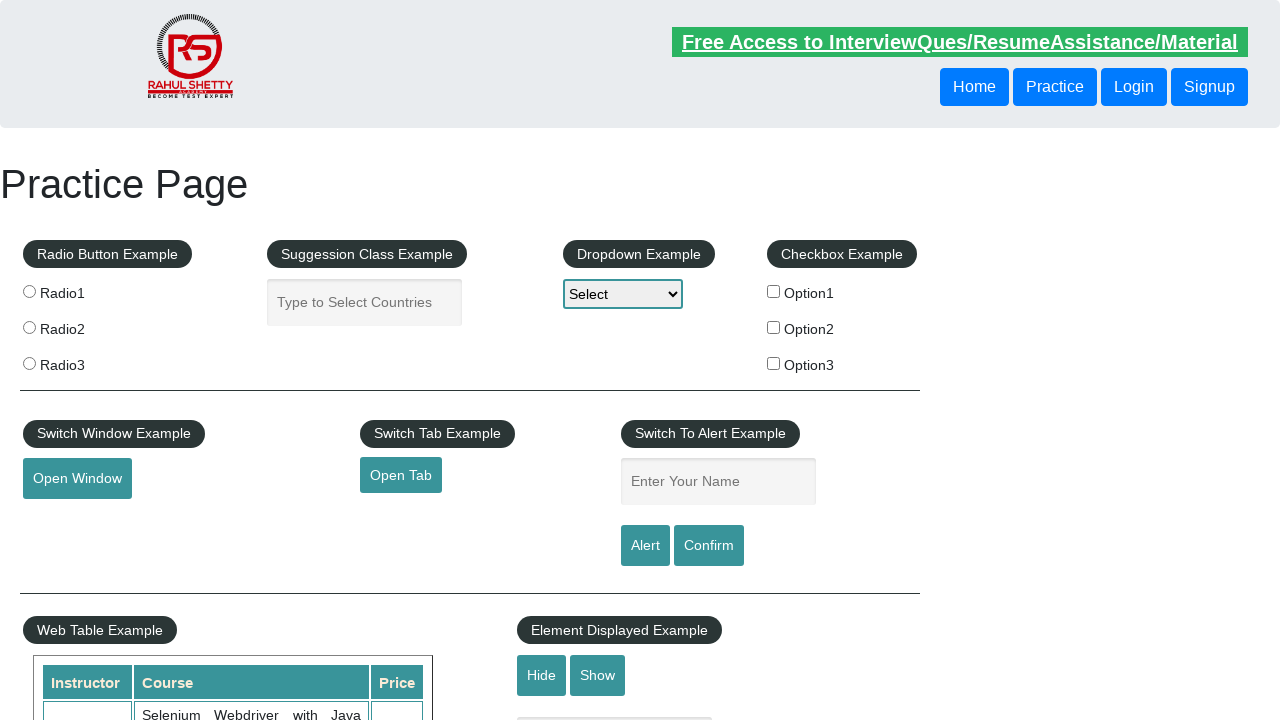

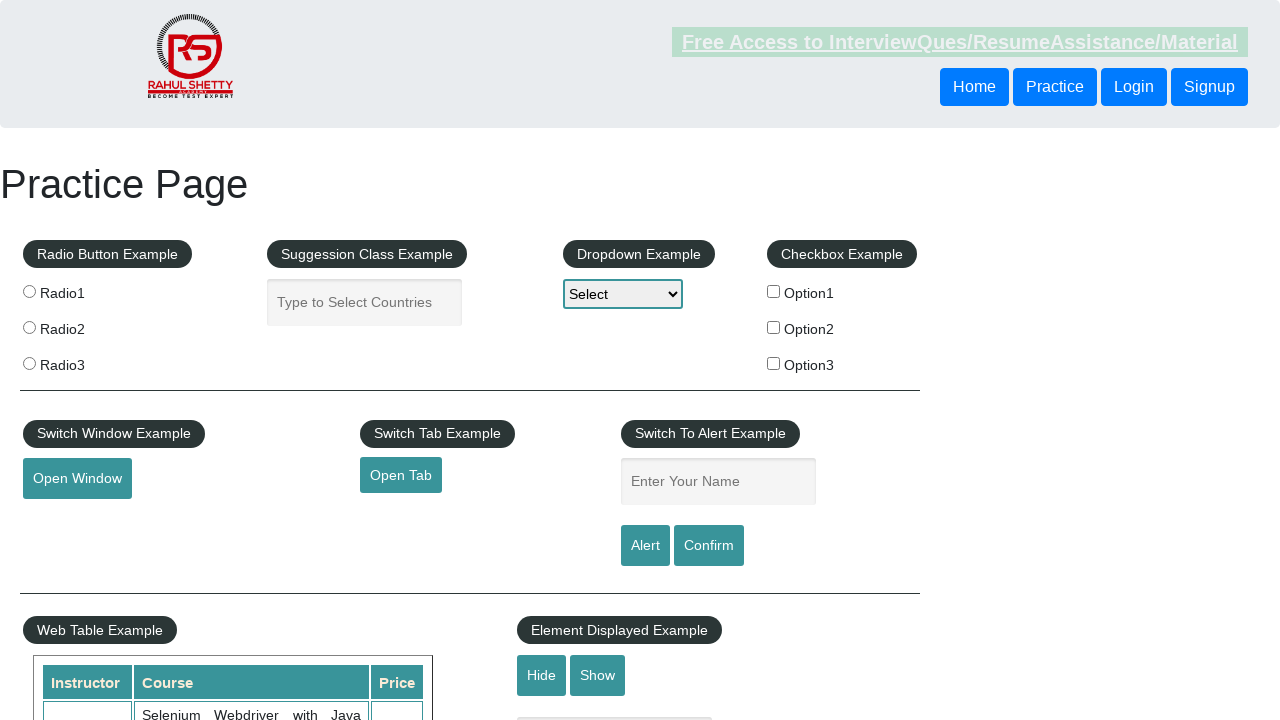